Tests that new todo items are appended to the bottom of the list by creating 3 items and verifying the count.

Starting URL: https://demo.playwright.dev/todomvc

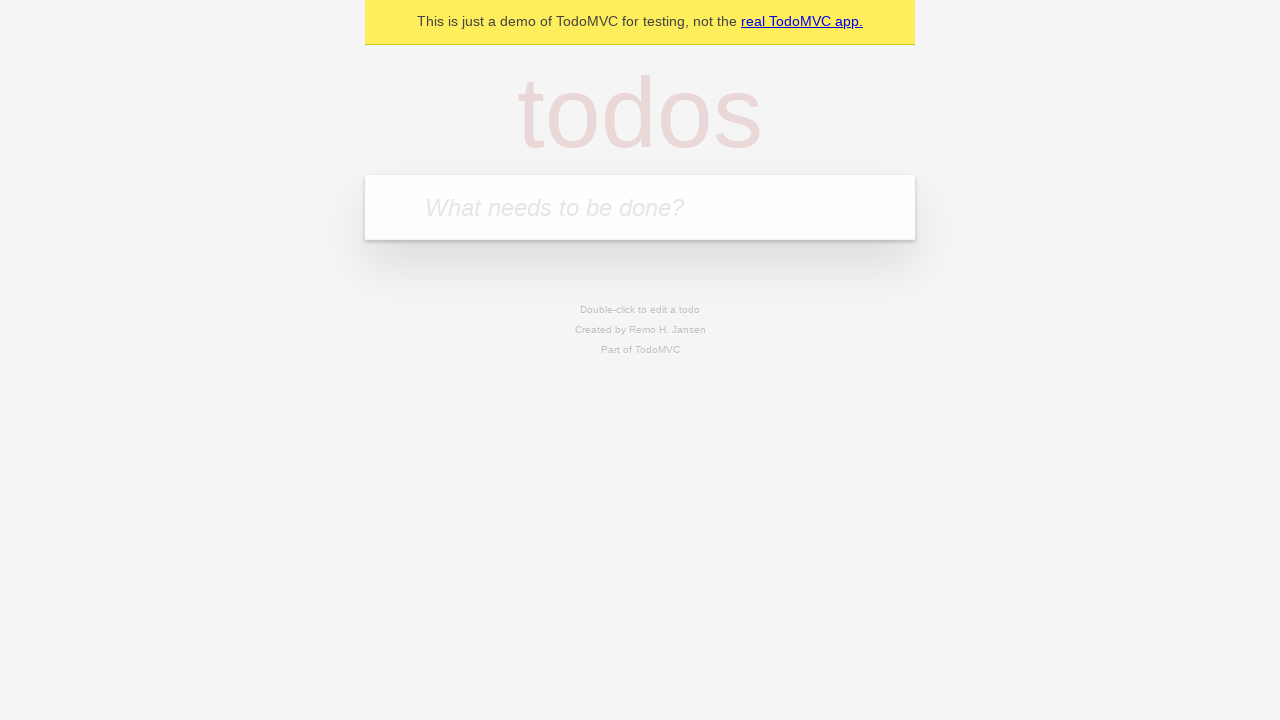

Filled todo input with 'buy some cheese' on internal:attr=[placeholder="What needs to be done?"i]
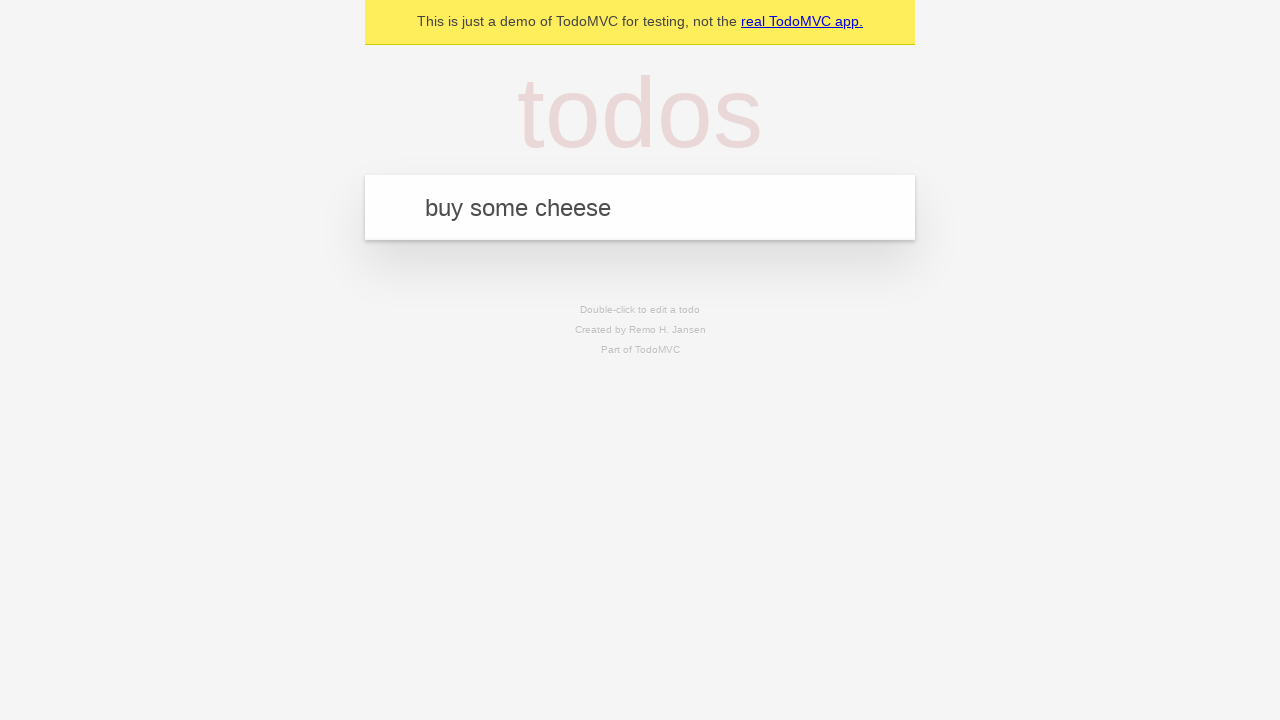

Pressed Enter to add first todo item on internal:attr=[placeholder="What needs to be done?"i]
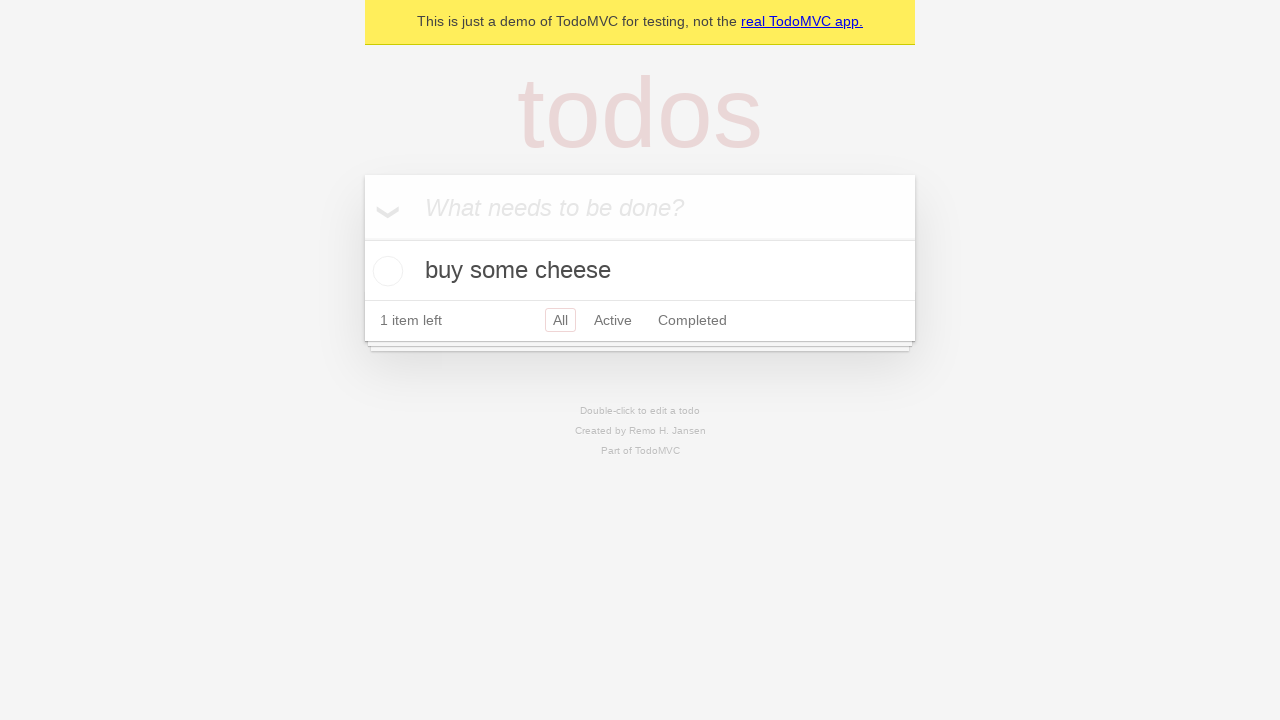

Filled todo input with 'feed the cat' on internal:attr=[placeholder="What needs to be done?"i]
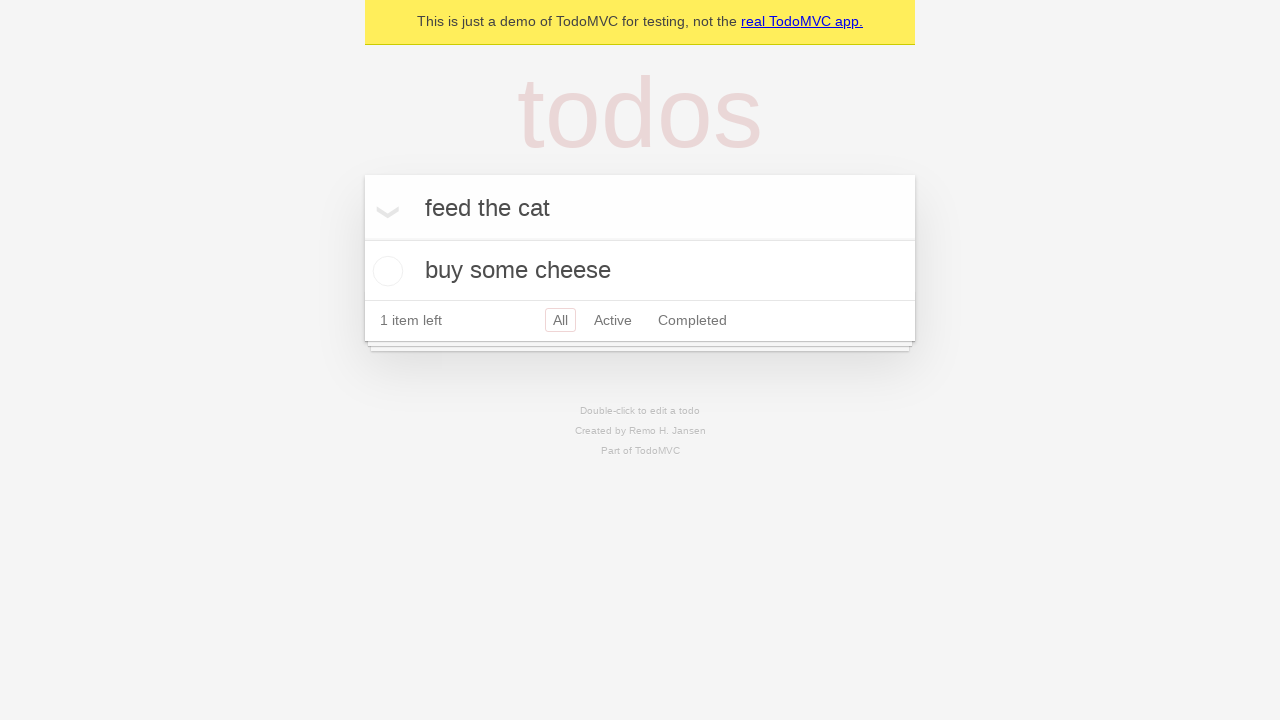

Pressed Enter to add second todo item on internal:attr=[placeholder="What needs to be done?"i]
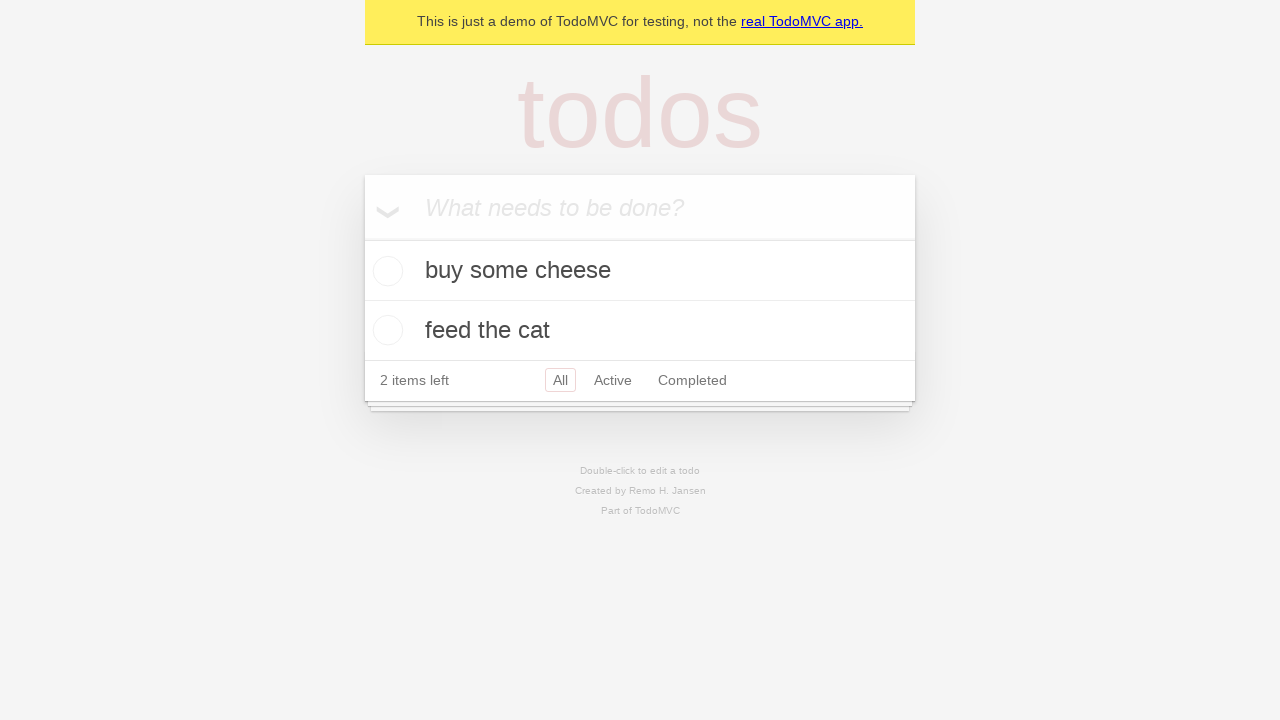

Filled todo input with 'book a doctors appointment' on internal:attr=[placeholder="What needs to be done?"i]
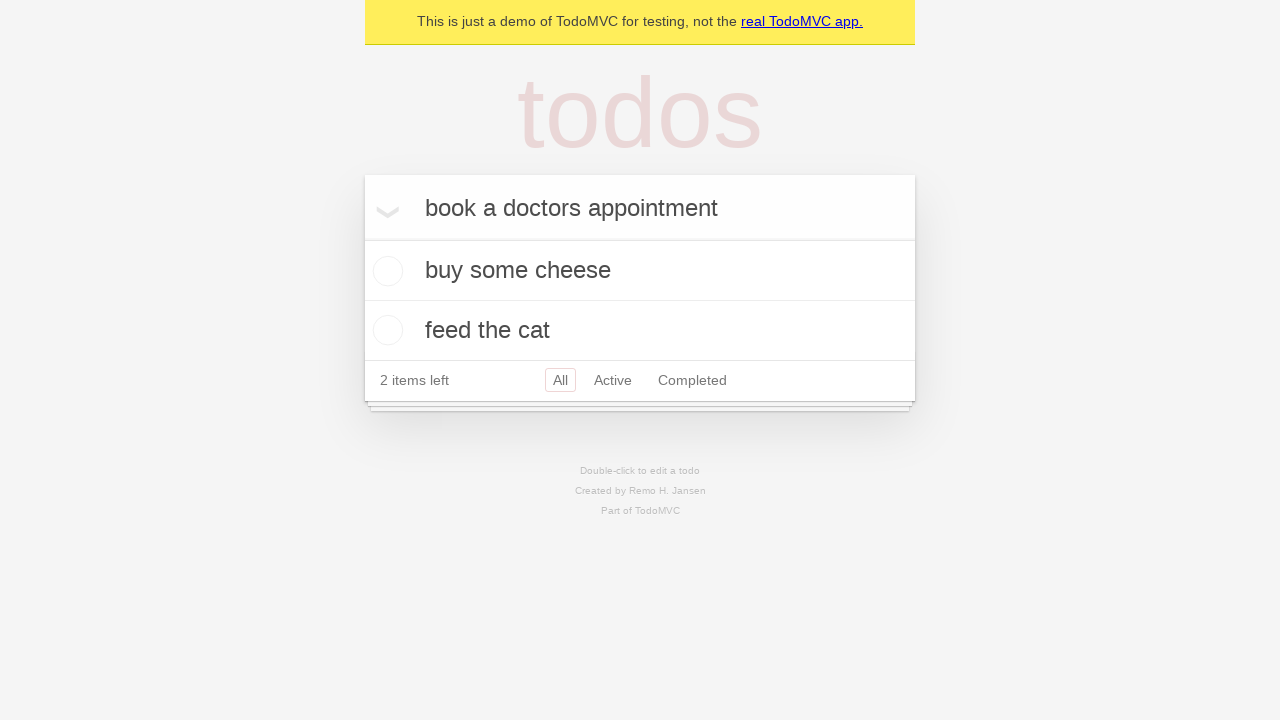

Pressed Enter to add third todo item on internal:attr=[placeholder="What needs to be done?"i]
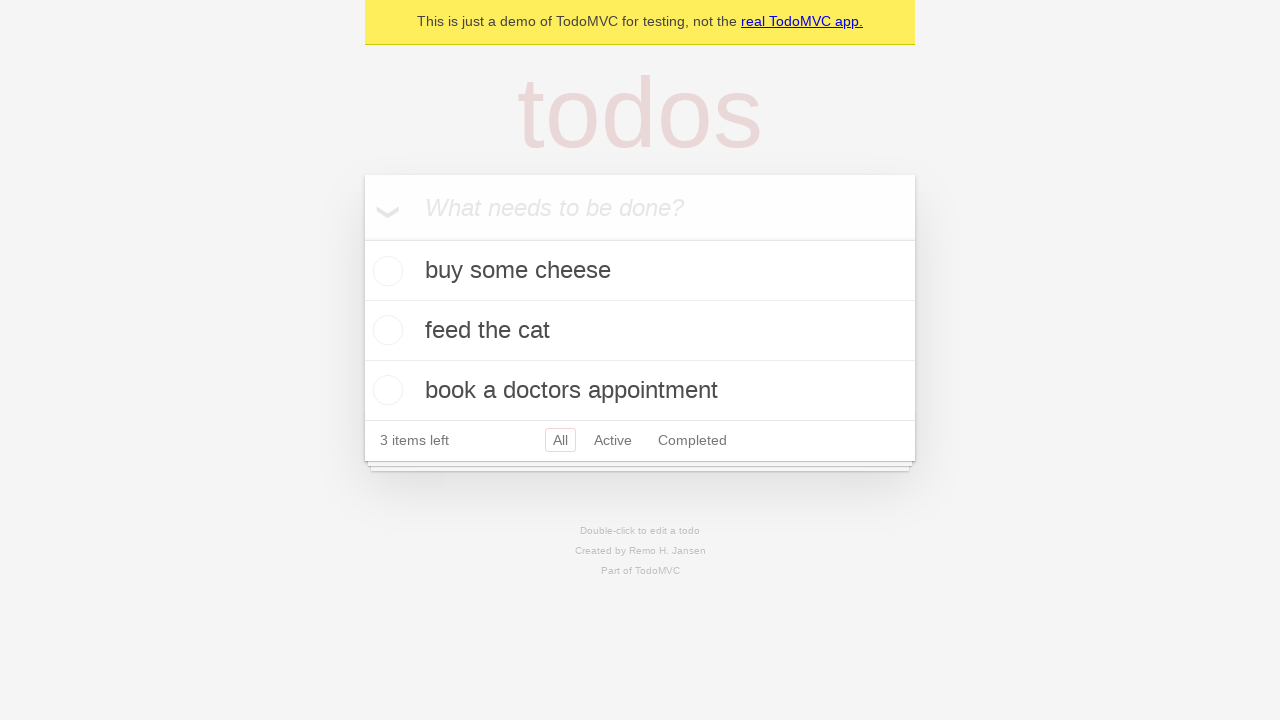

Verified that 3 items are shown in the todo list
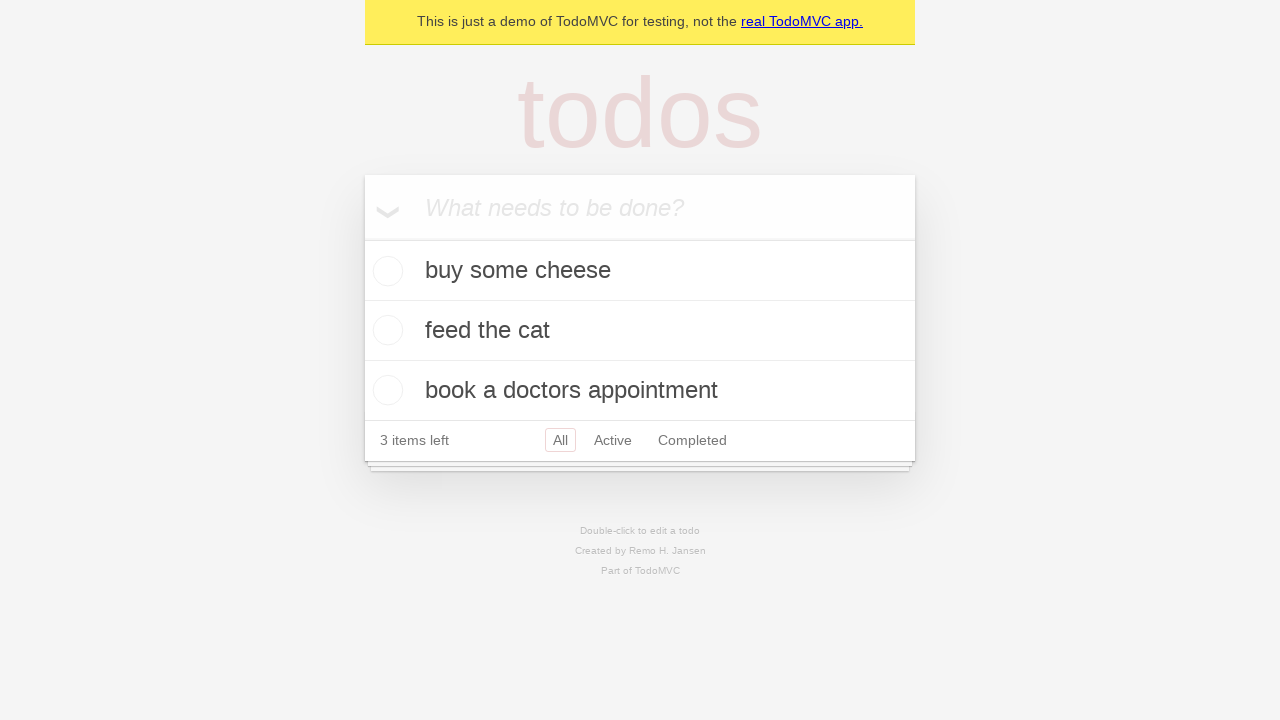

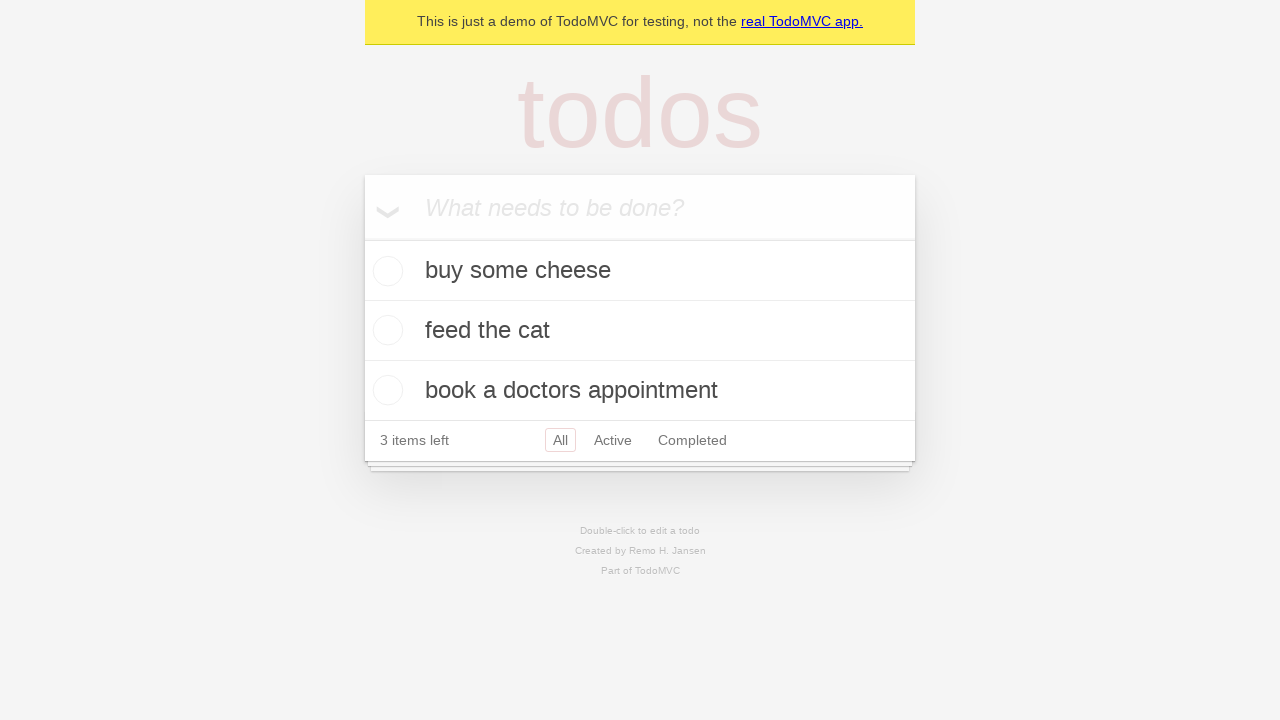